Tests page scrolling functionality by scrolling to different positions on the jQuery UI website

Starting URL: http://www.jqueryui.com

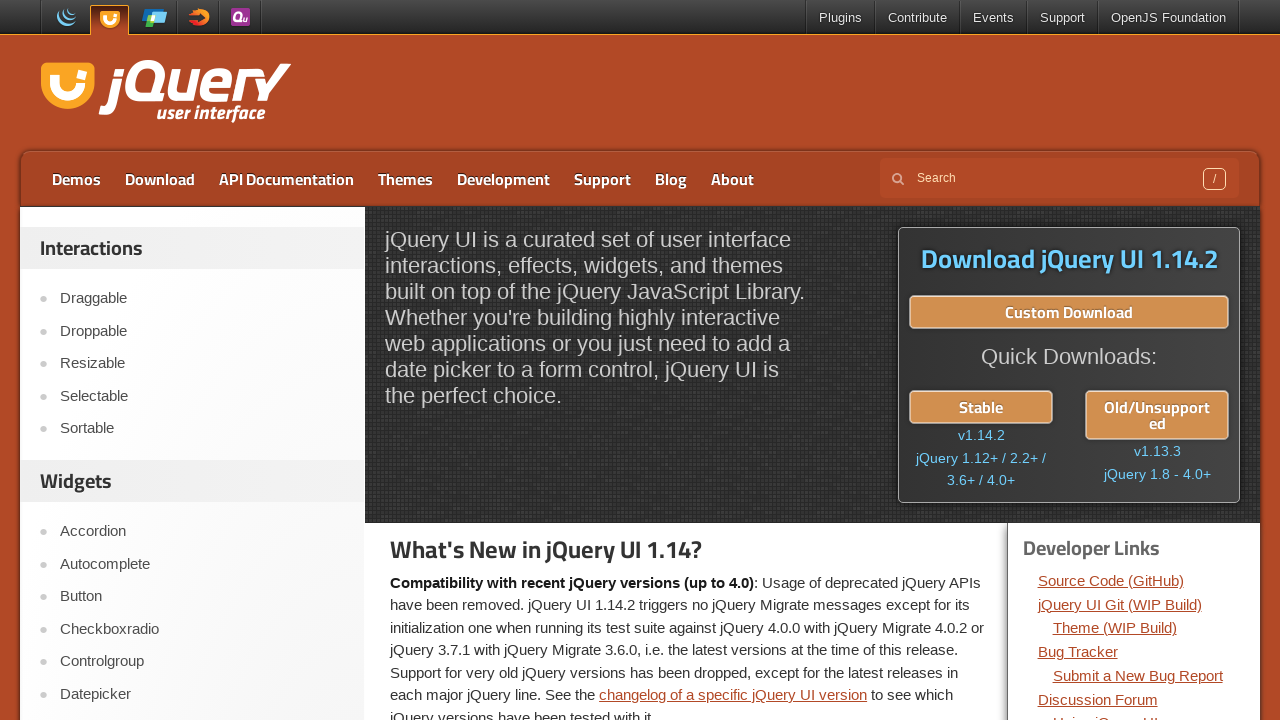

Scrolled page down to 400px position
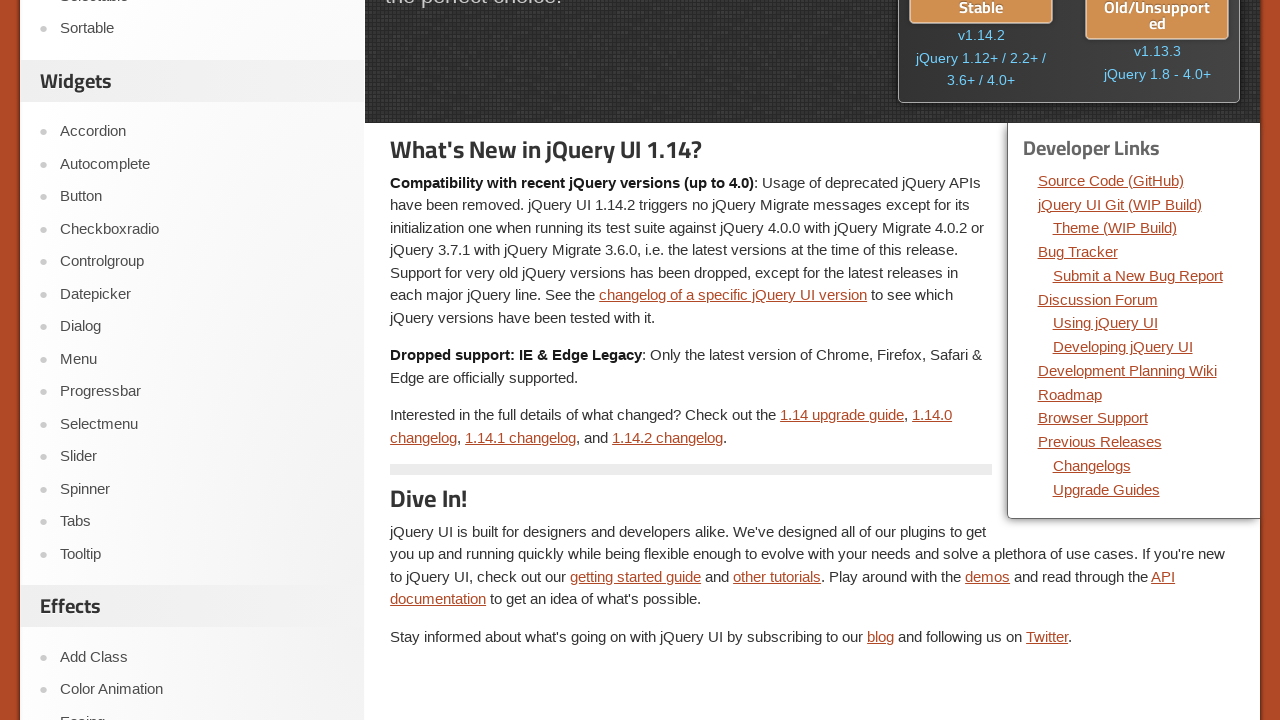

Waited 500ms for scroll animation to complete
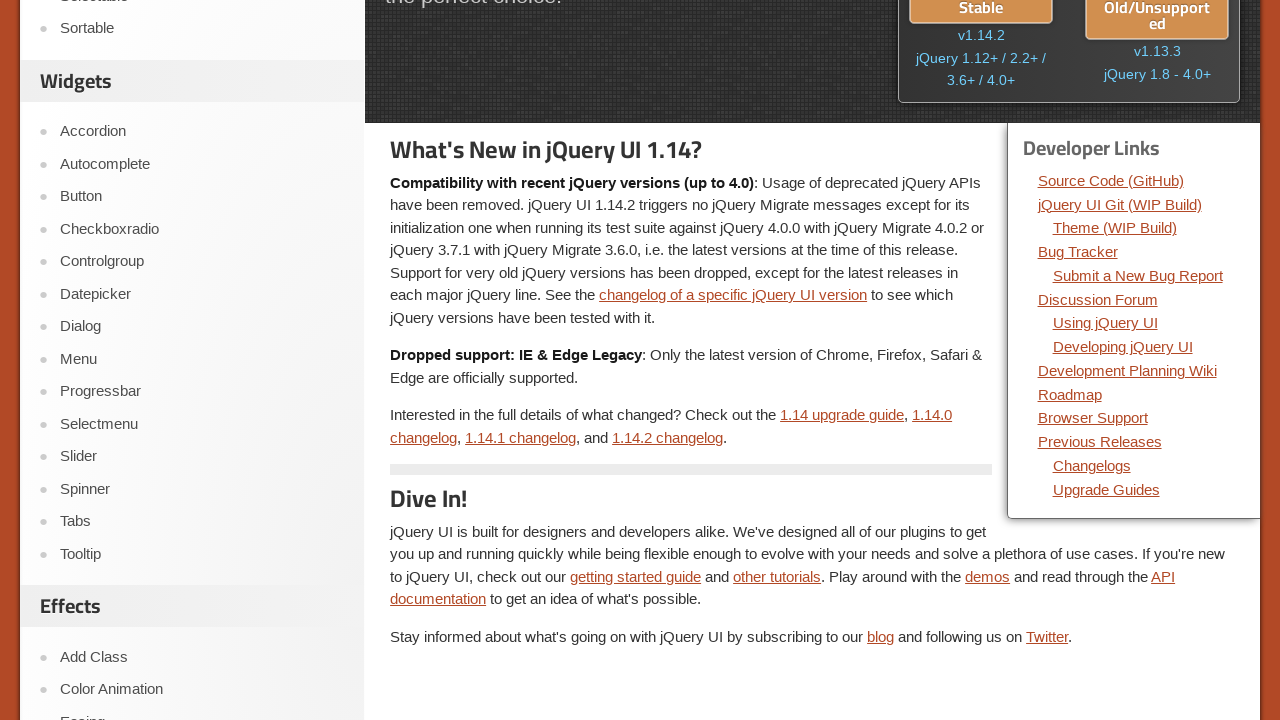

Scrolled page down to 800px position
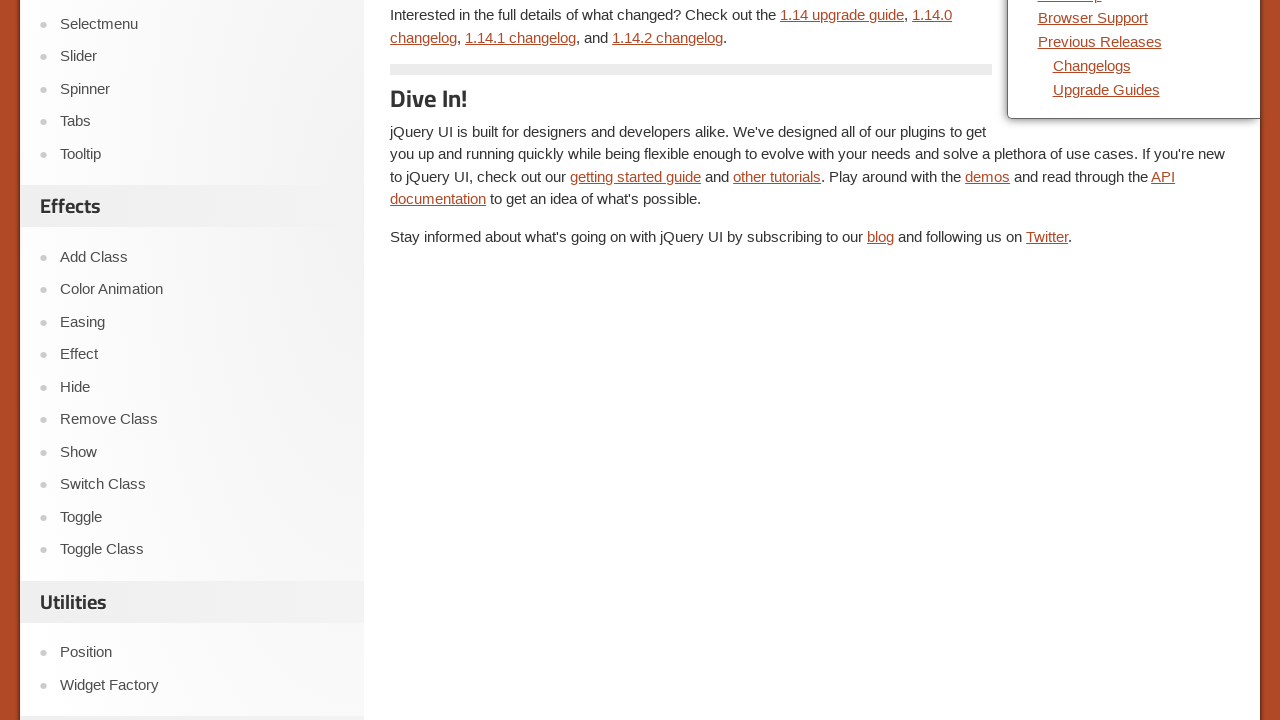

Waited 500ms for scroll animation to complete
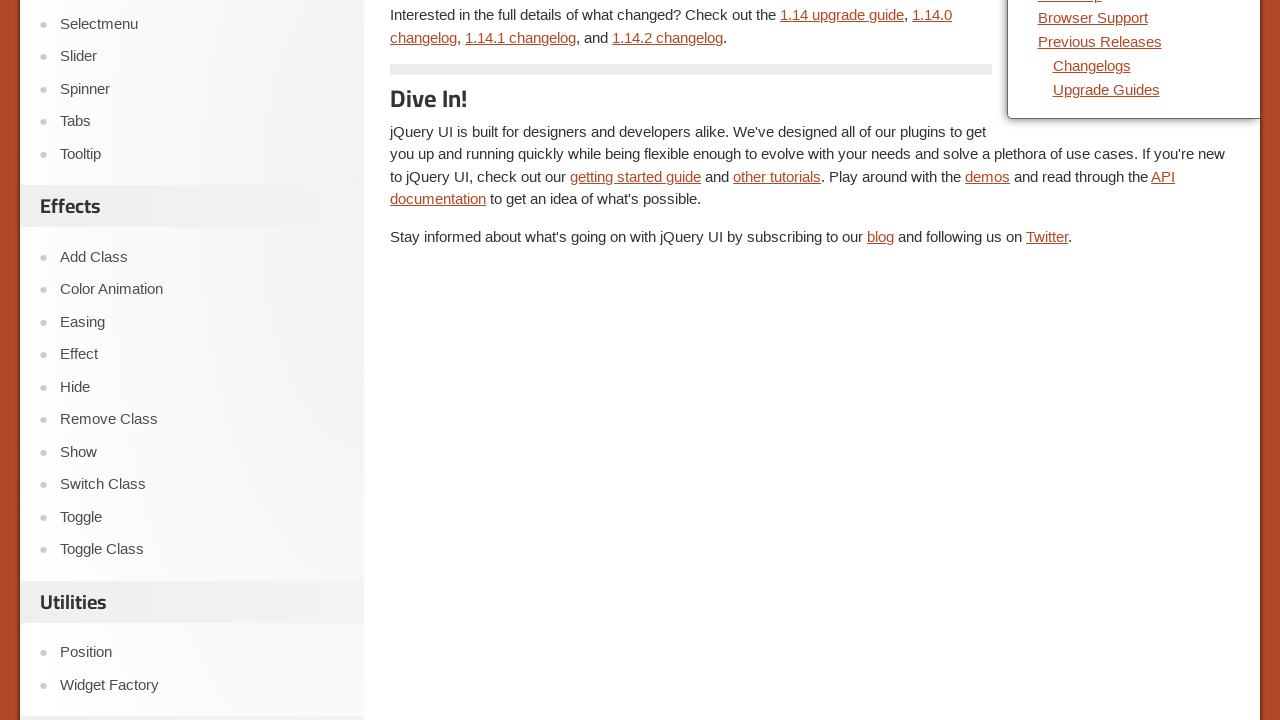

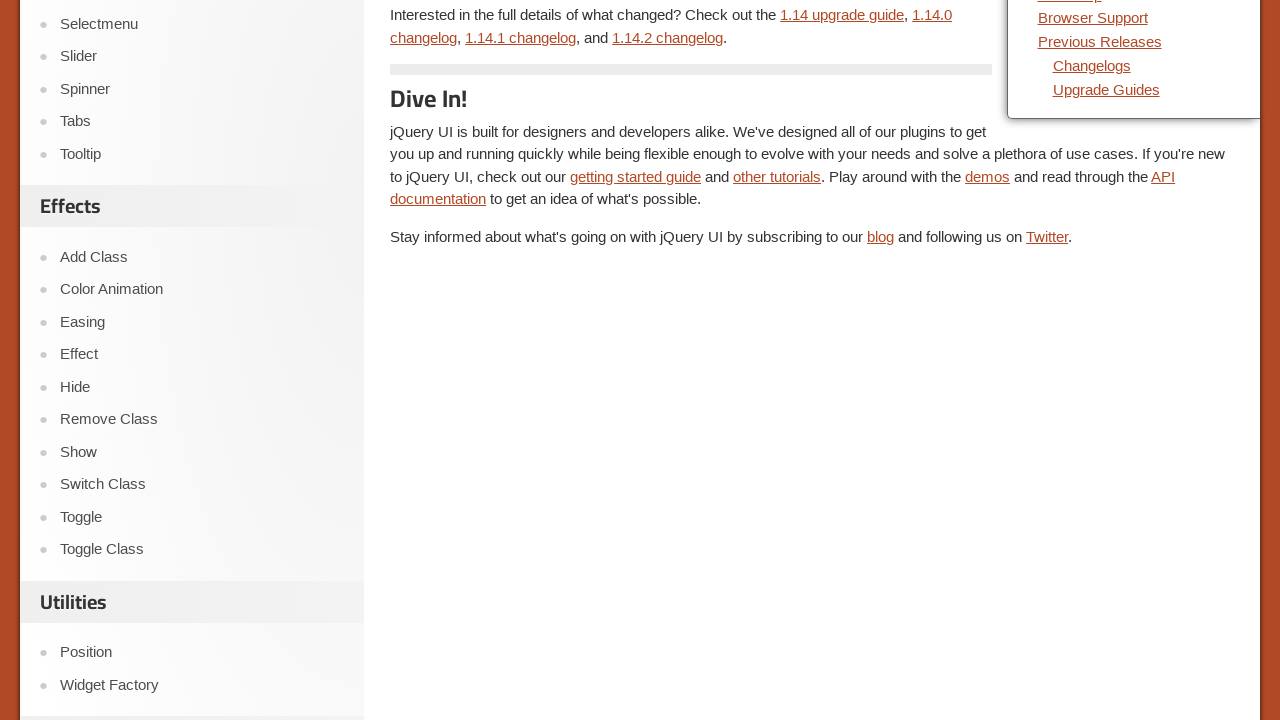